Tests checkbox functionality by navigating to the checkboxes page, verifying the header, and toggling both checkboxes multiple times

Starting URL: http://the-internet.herokuapp.com/

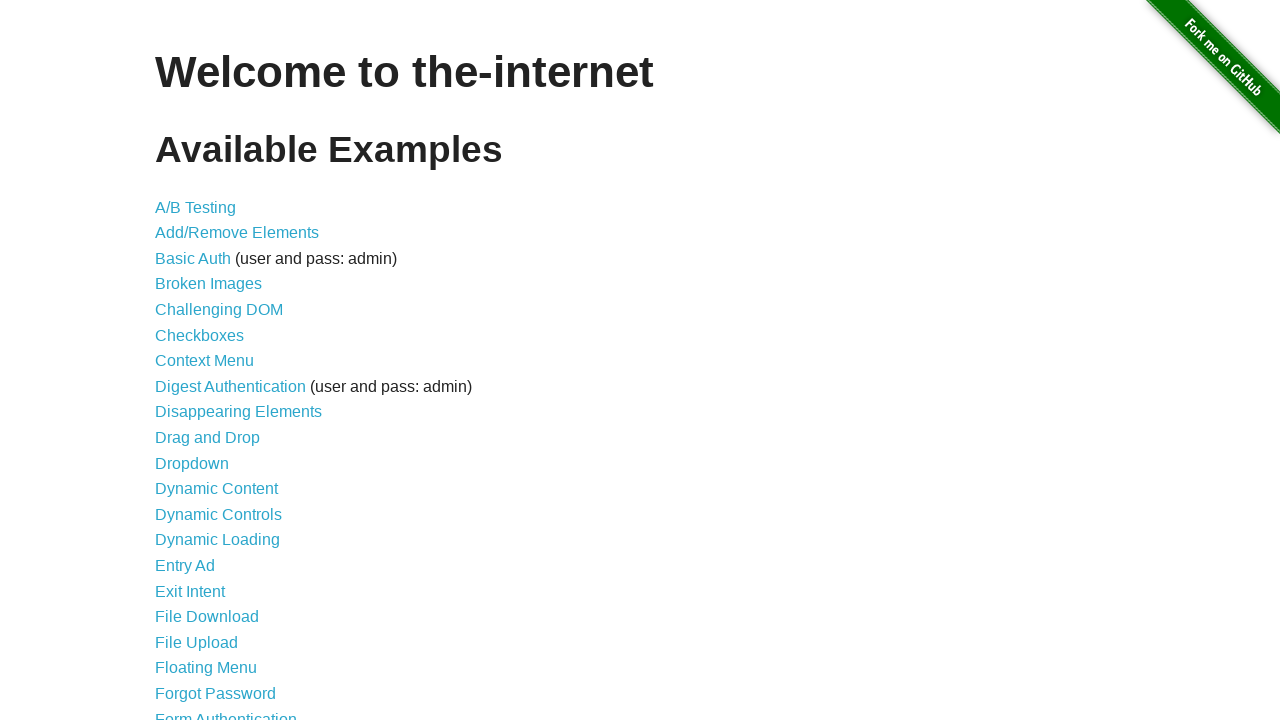

Clicked link to navigate to checkboxes page at (200, 335) on xpath=//ul/li/a[@href='/checkboxes']
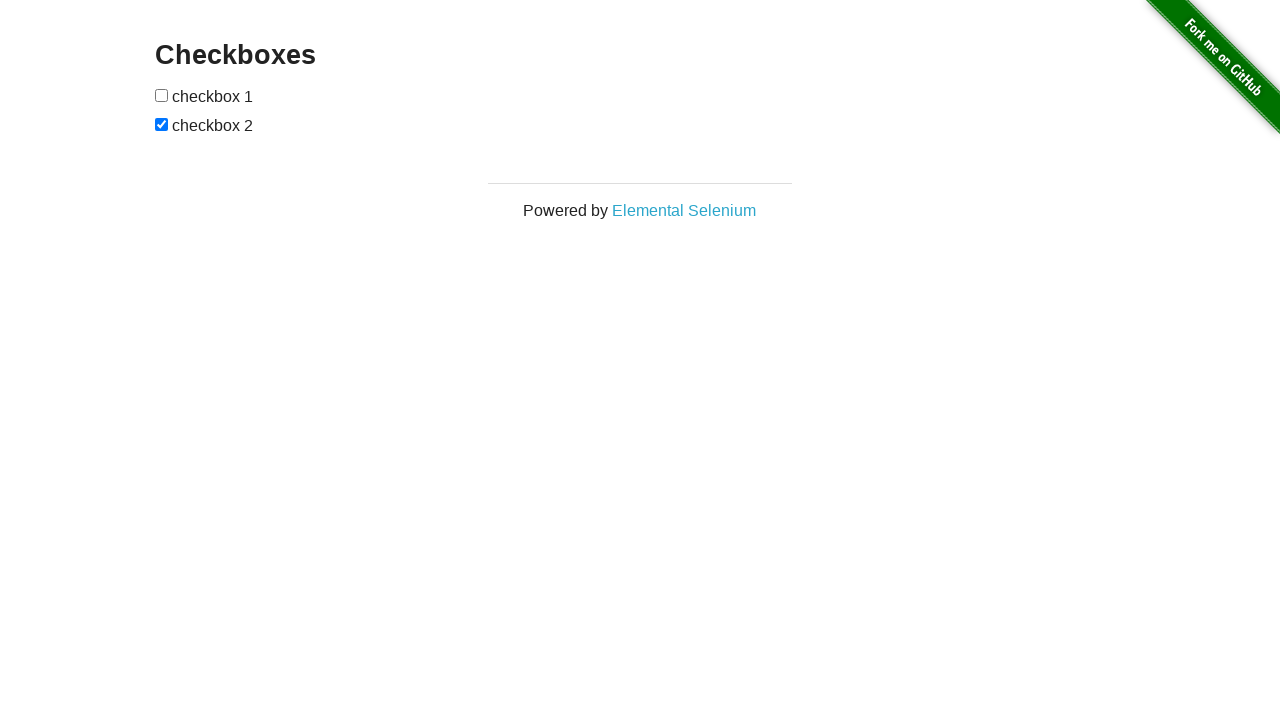

Located header element on checkboxes page
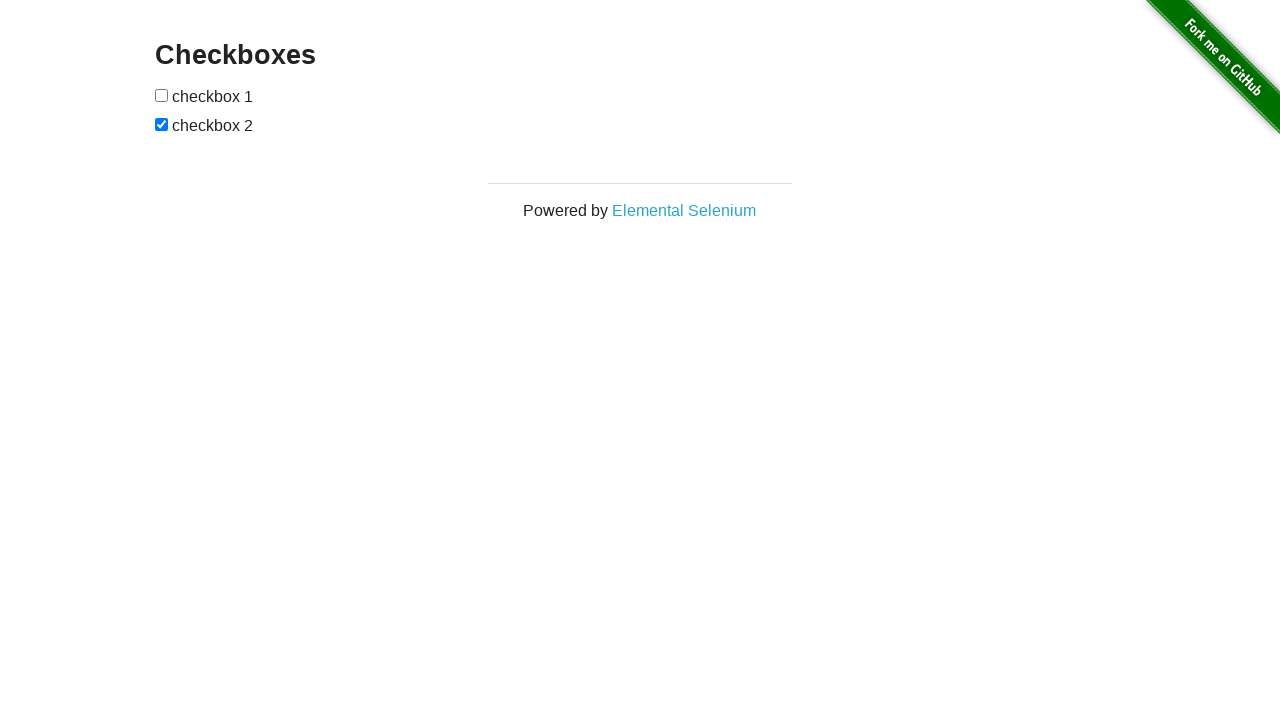

Verified header text is 'Checkboxes'
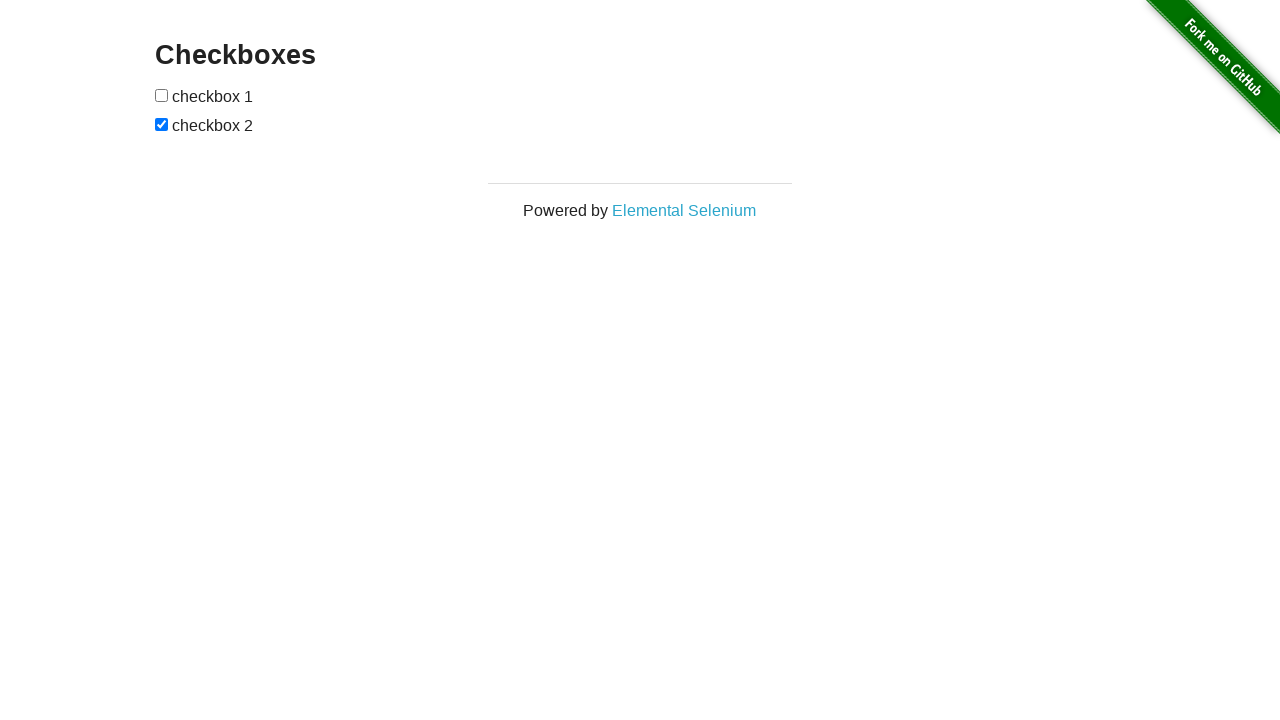

Toggled first checkbox at (162, 95) on xpath=//div[@id='content']/div/form/input[1]
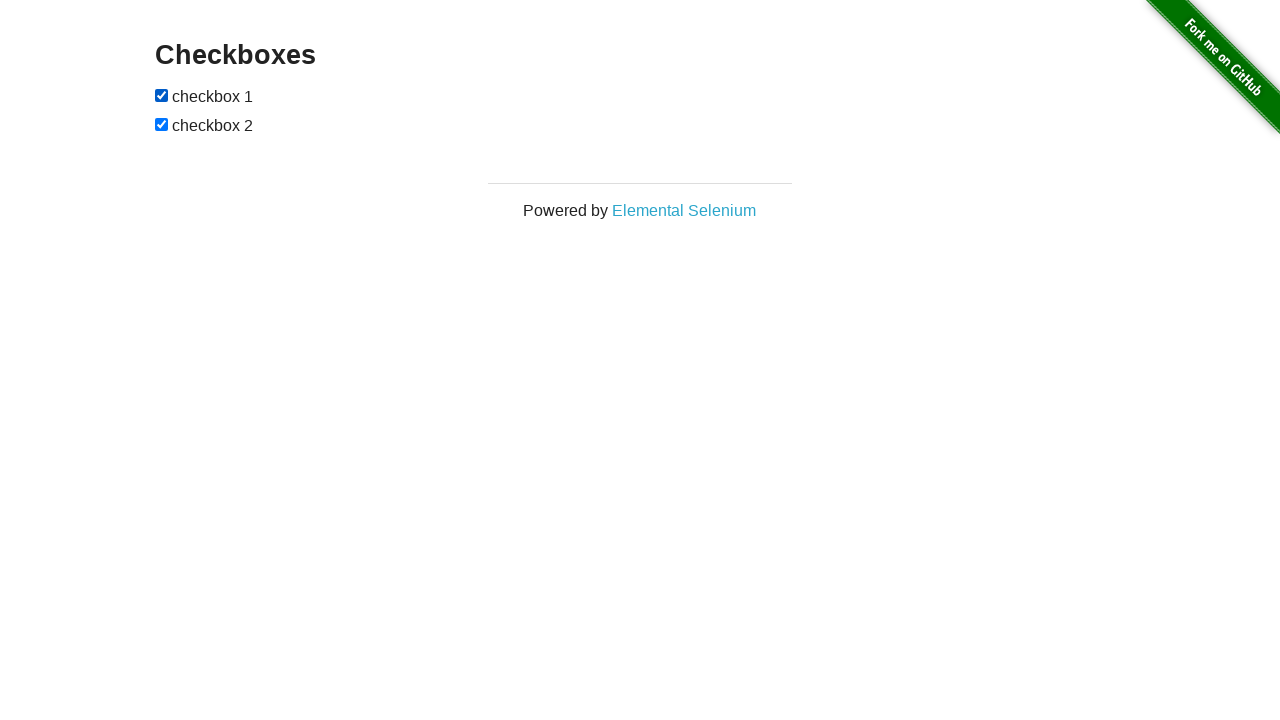

Toggled second checkbox at (162, 124) on xpath=//div[@id='content']/div/form/input[2]
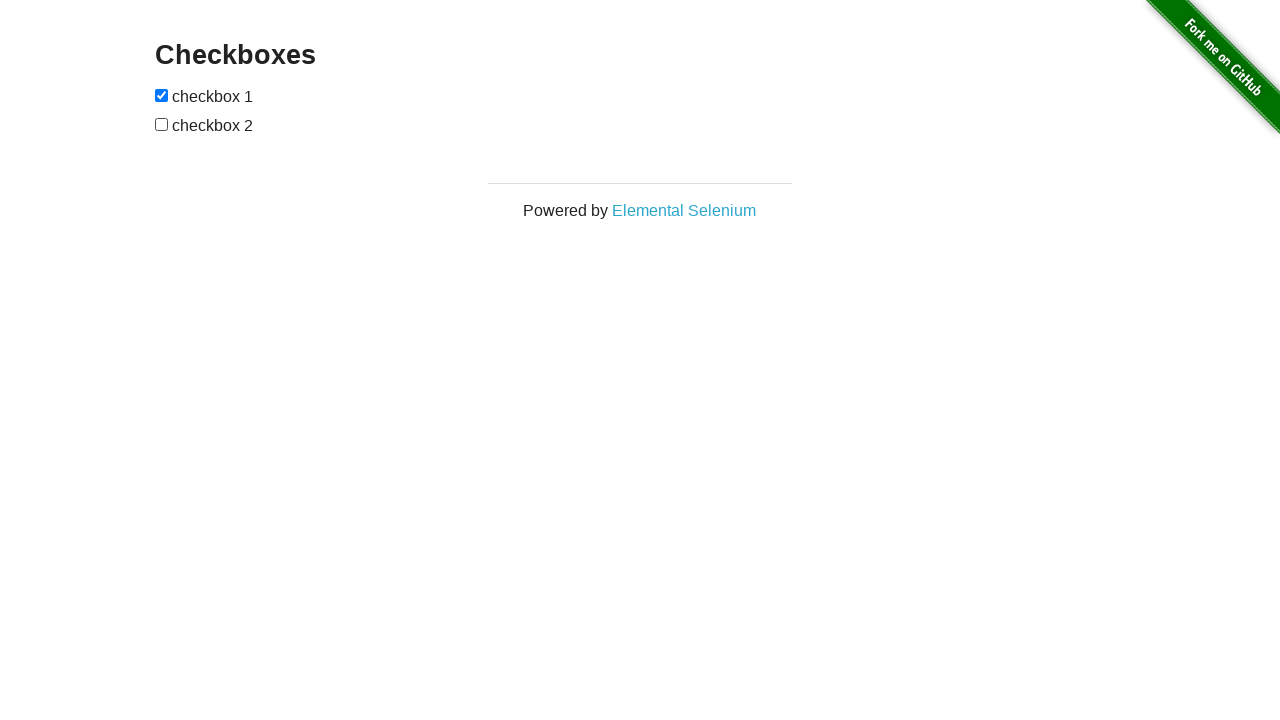

Toggled first checkbox again at (162, 95) on xpath=//div[@id='content']/div/form/input[1]
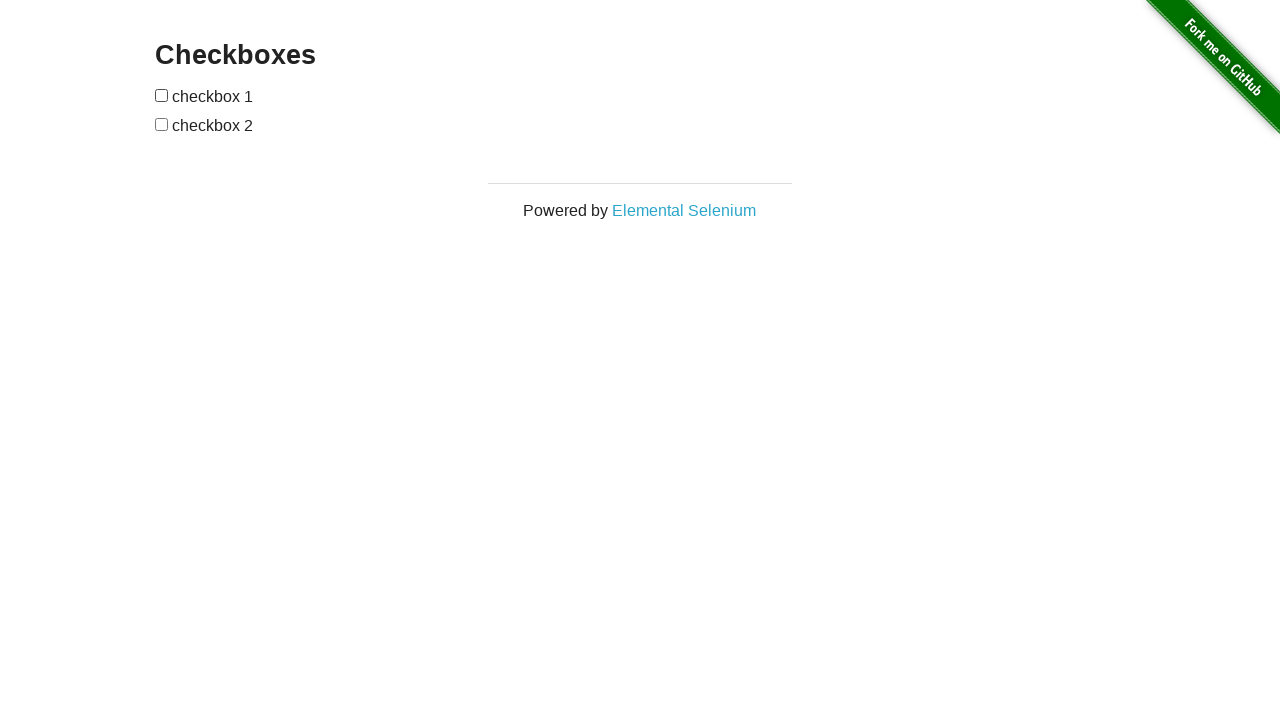

Toggled second checkbox again at (162, 124) on xpath=//div[@id='content']/div/form/input[2]
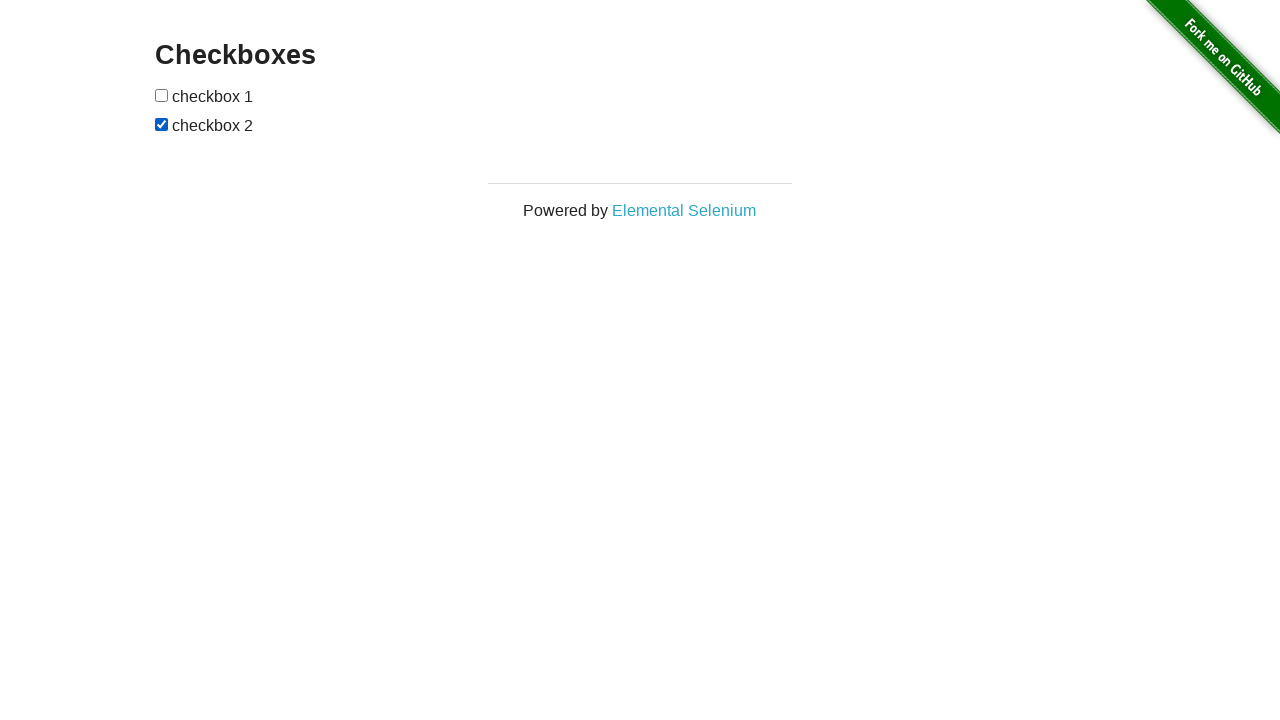

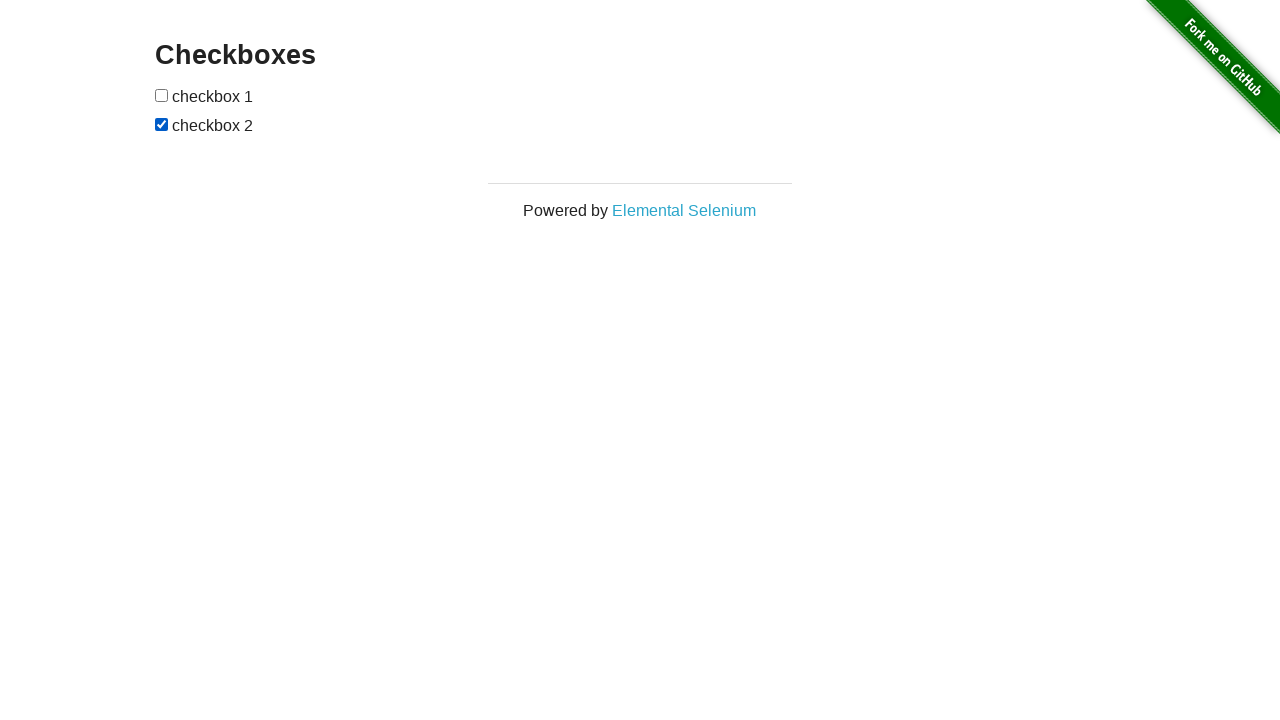